Navigates to TutorialsFreak website and clicks on two elements - first a button in the hero section, then a navigation link (appears to be the 7th item in a list).

Starting URL: https://www.tutorialsfreak.com/

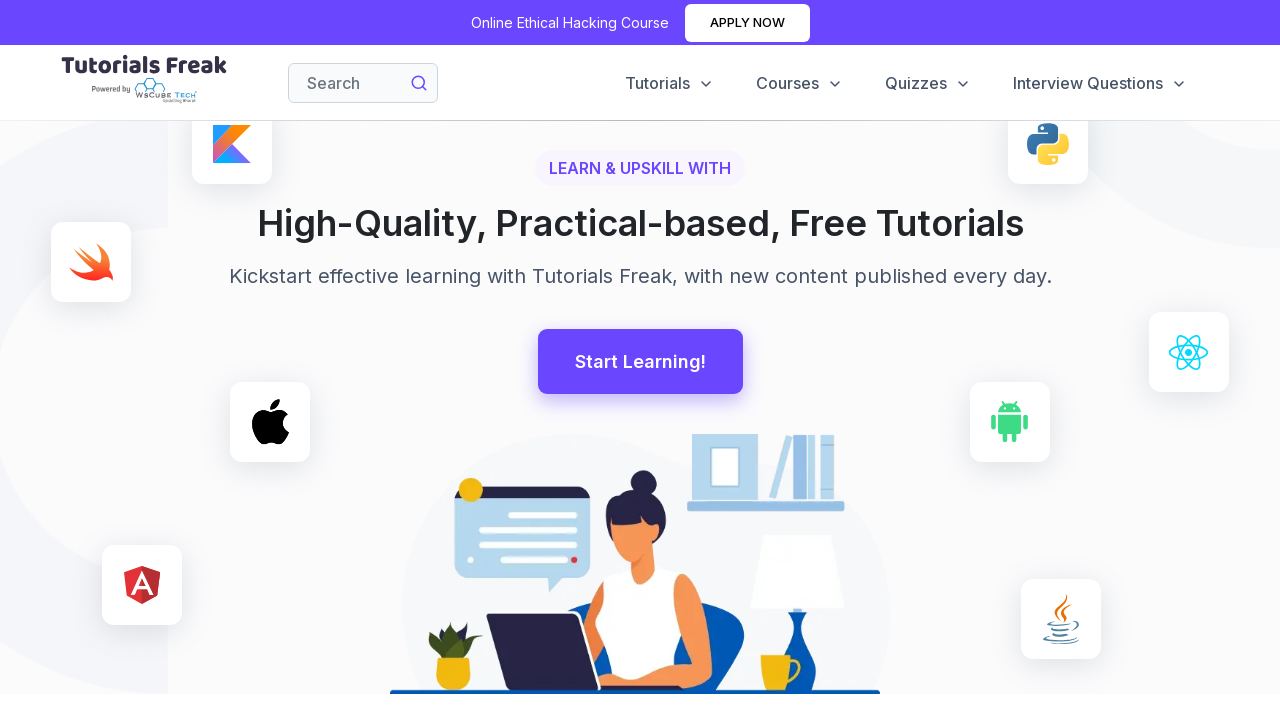

Clicked button in hero section at (640, 362) on xpath=/html/body/div[1]/div[2]/div[2]/section[1]/div/div[1]/div/div/div/div[2]/b
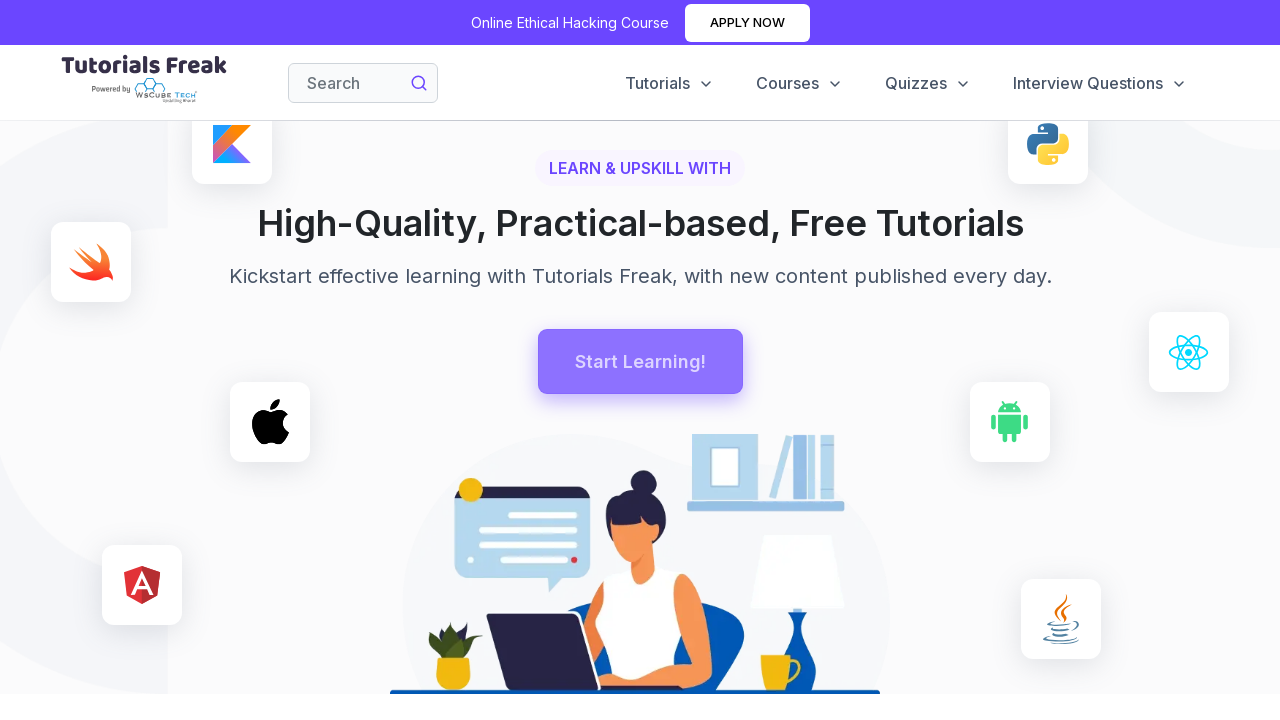

Waited for page to load (networkidle)
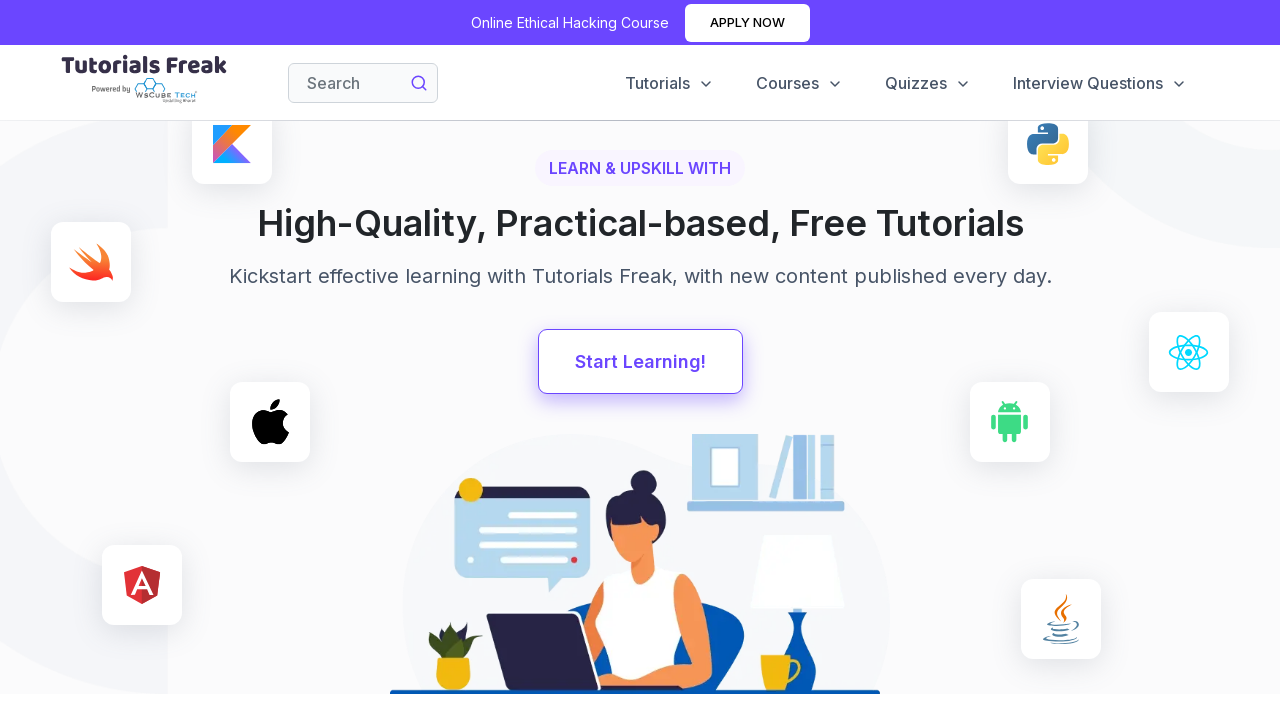

Clicked 7th navigation link item at (212, 496) on xpath=/html/body/div/div[2]/div[2]/section/div/div[2]/div[1]/div/ul/li[7]/a
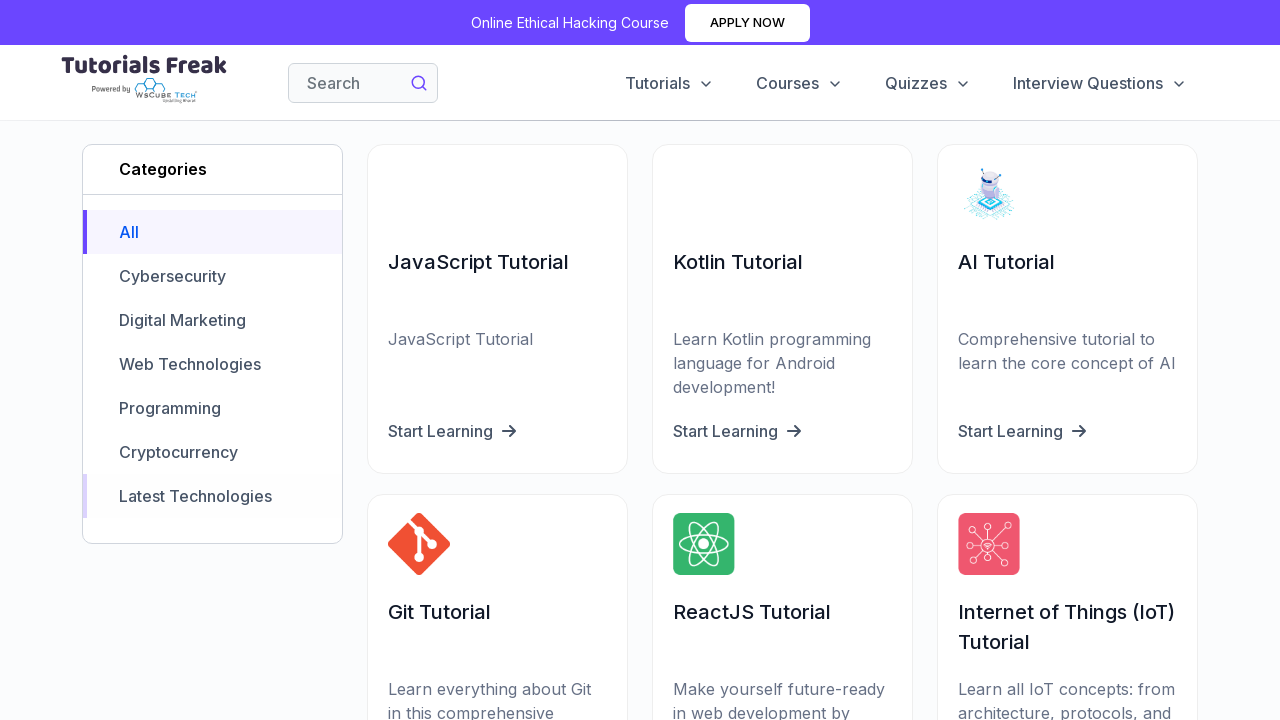

Waited for navigation to complete (networkidle)
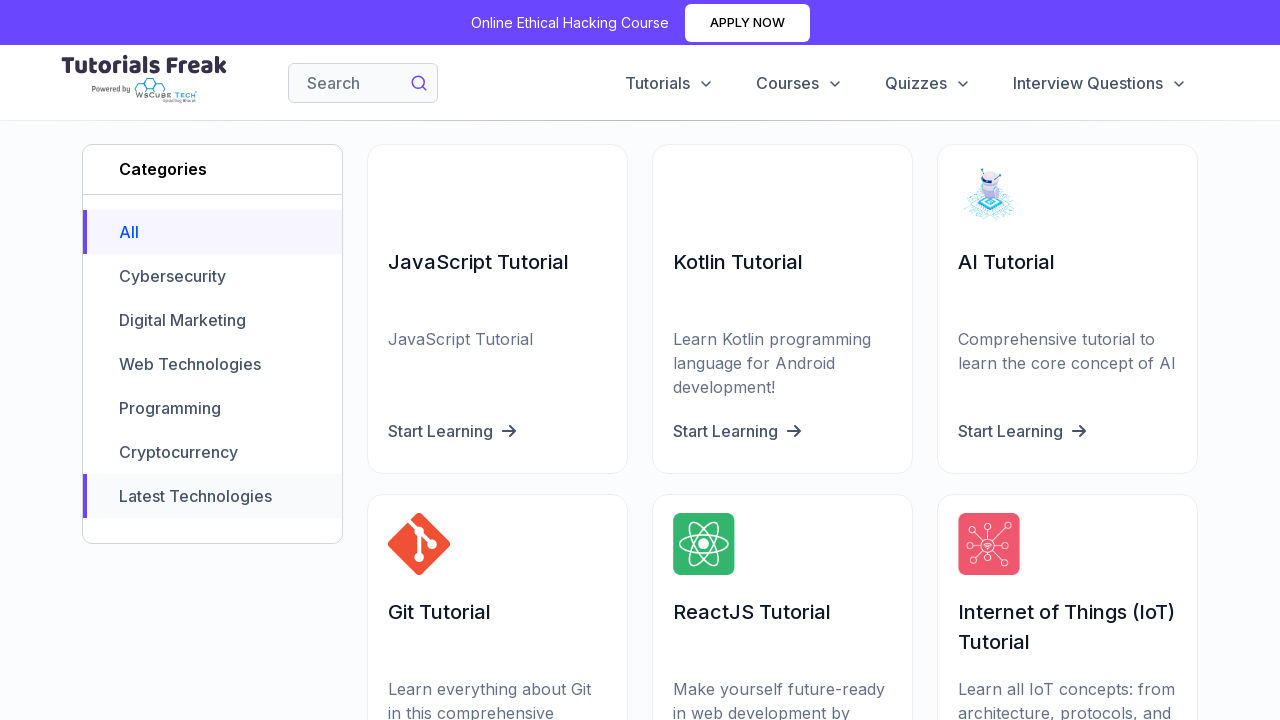

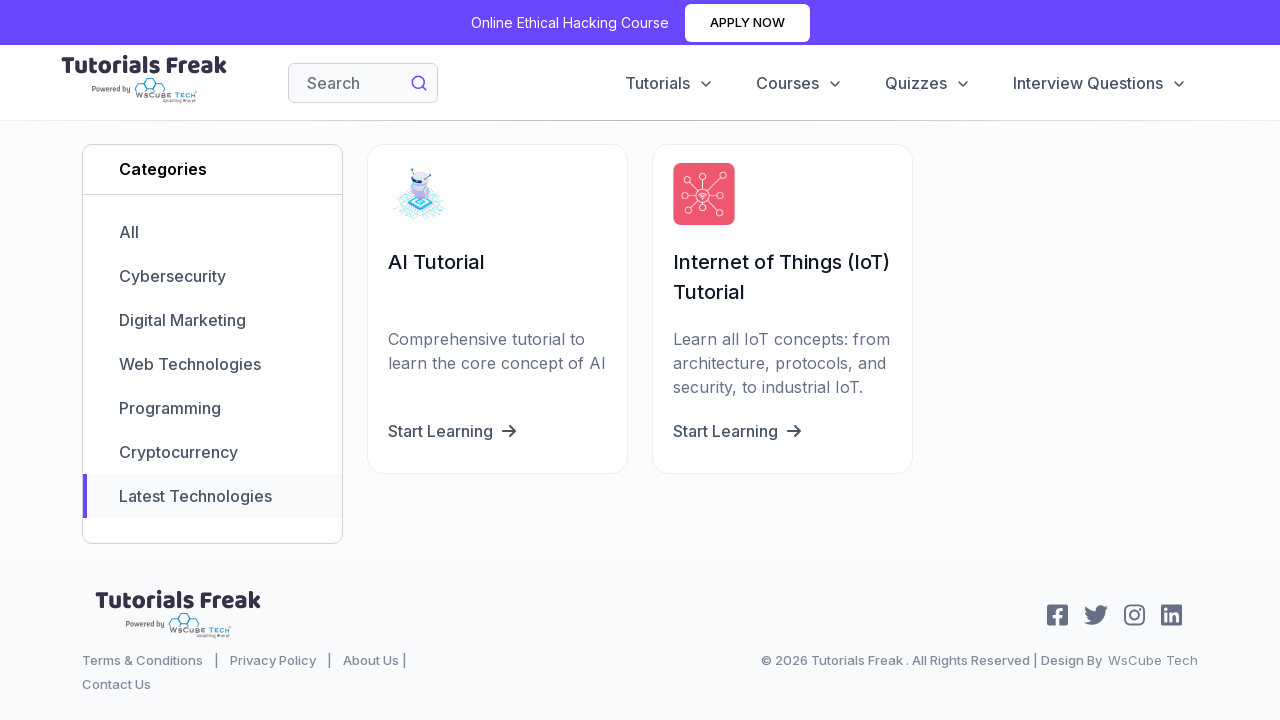